Tests checkbox functionality by clicking a checkbox and verifying its selected state

Starting URL: https://rahulshettyacademy.com/dropdownsPractise/

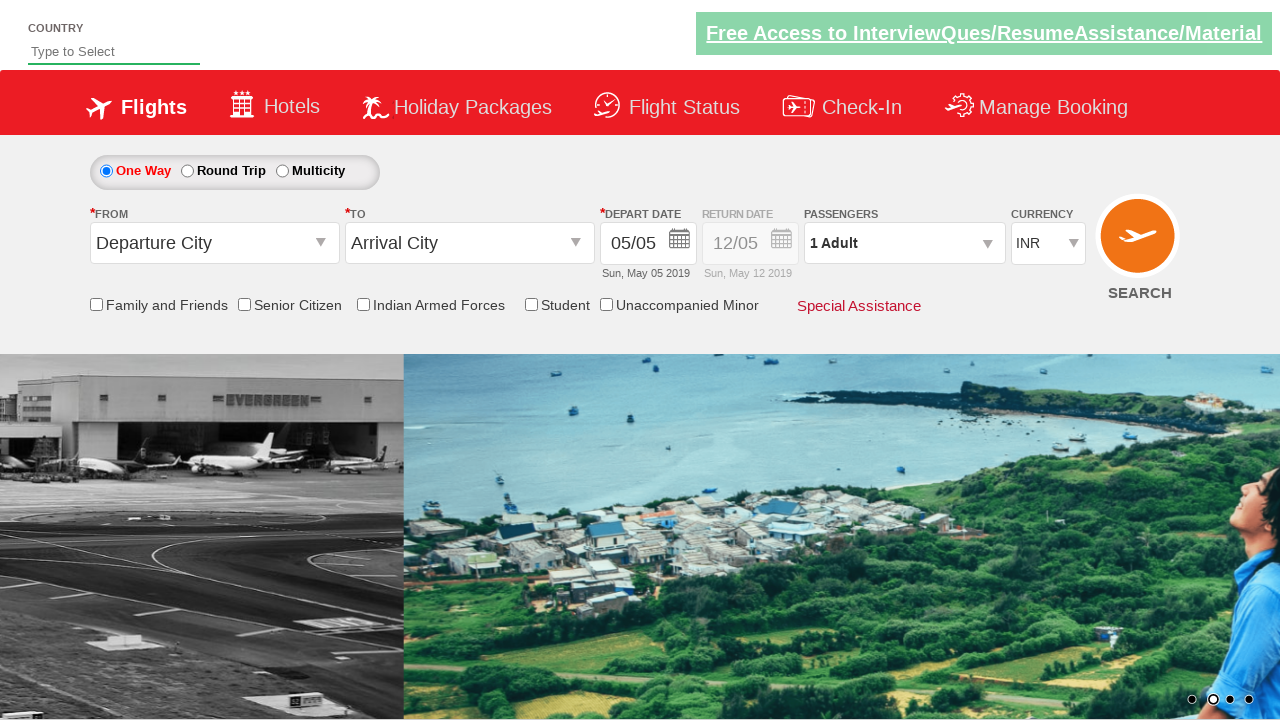

Clicked the friends and family checkbox at (96, 304) on (//input[@id='ctl00_mainContent_chk_friendsandfamily'])[1]
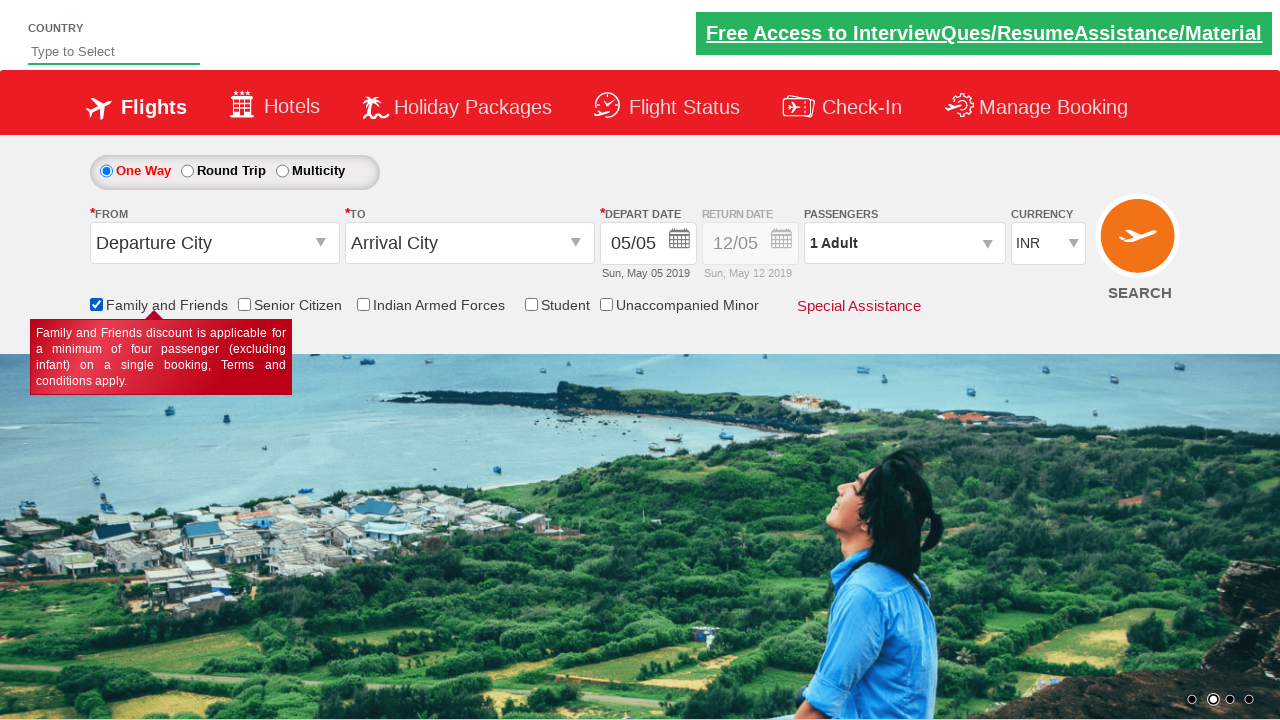

Verified that the friends and family checkbox is selected
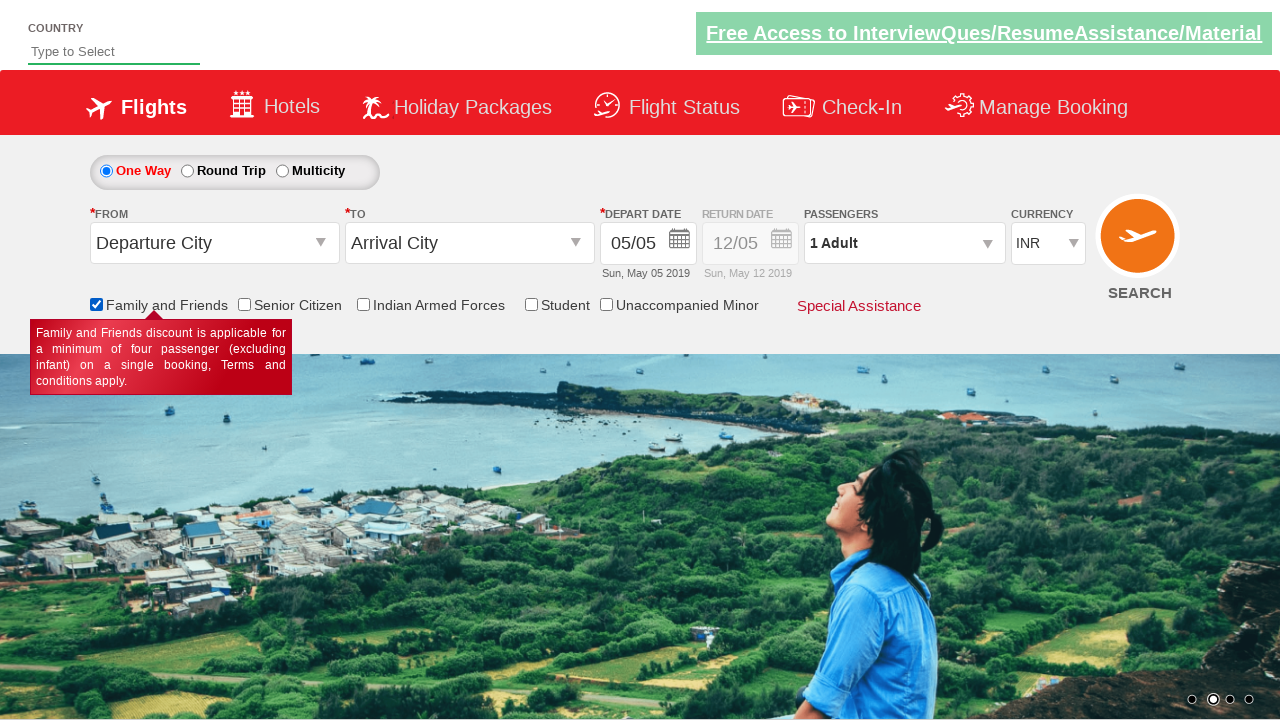

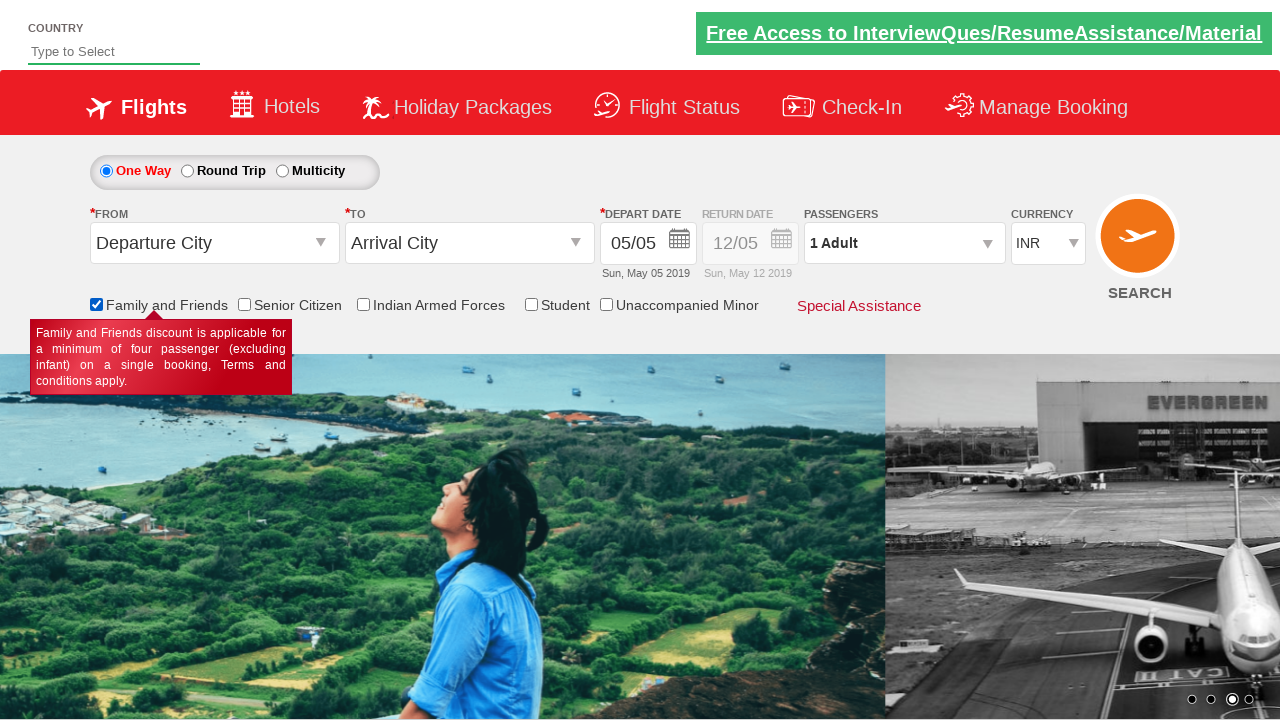